Tests hover functionality by moving mouse over user profile pictures to reveal hidden usernames, then verifies the displayed names match expected values

Starting URL: https://the-internet.herokuapp.com/hovers

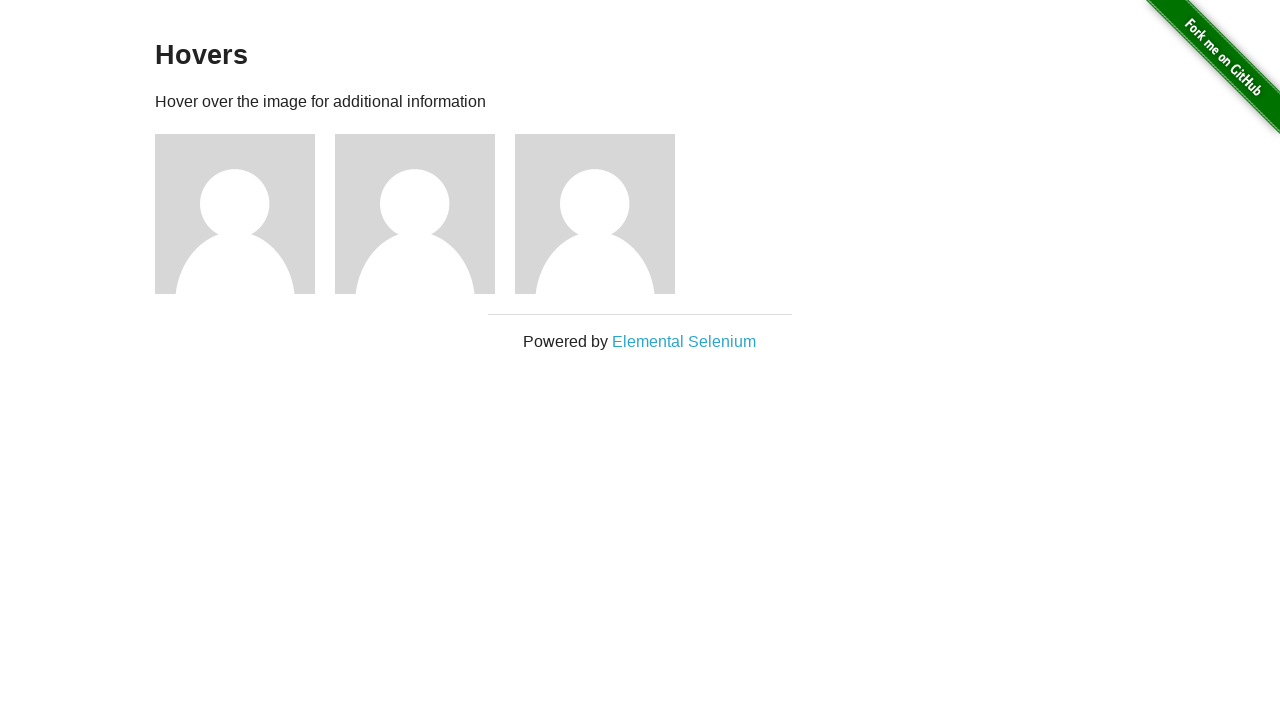

Located all user profile pictures
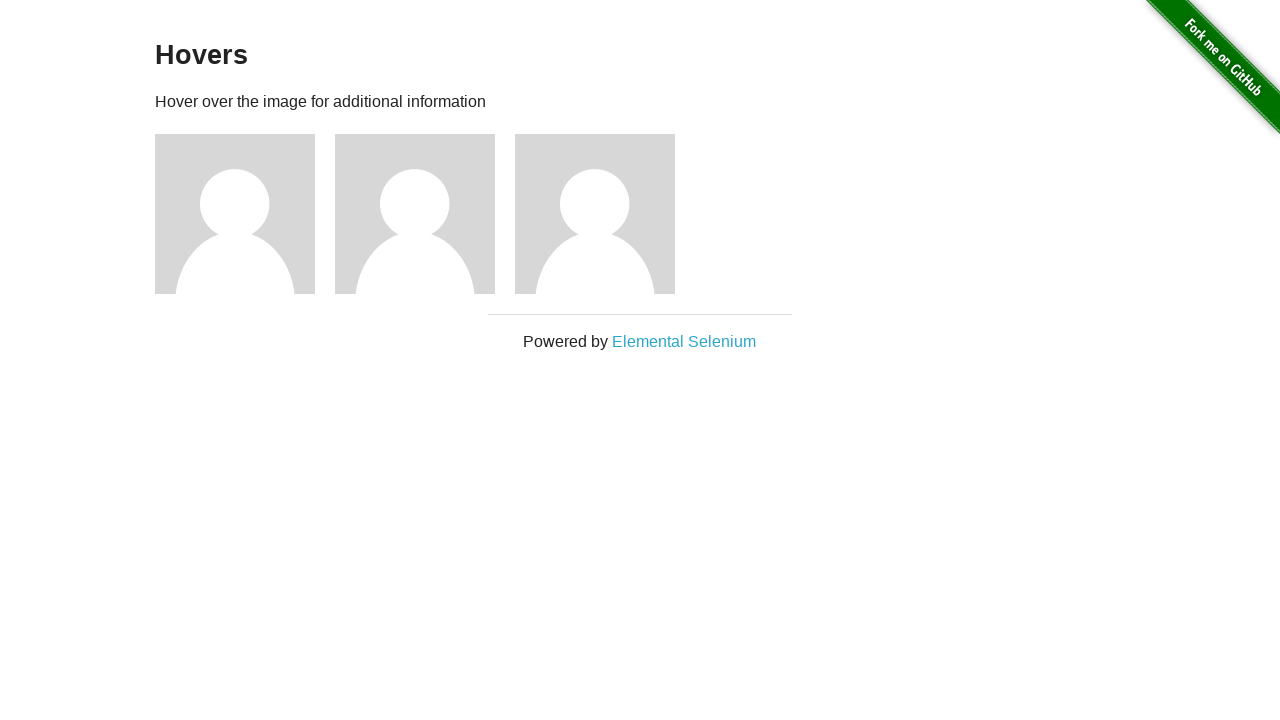

Located all username elements
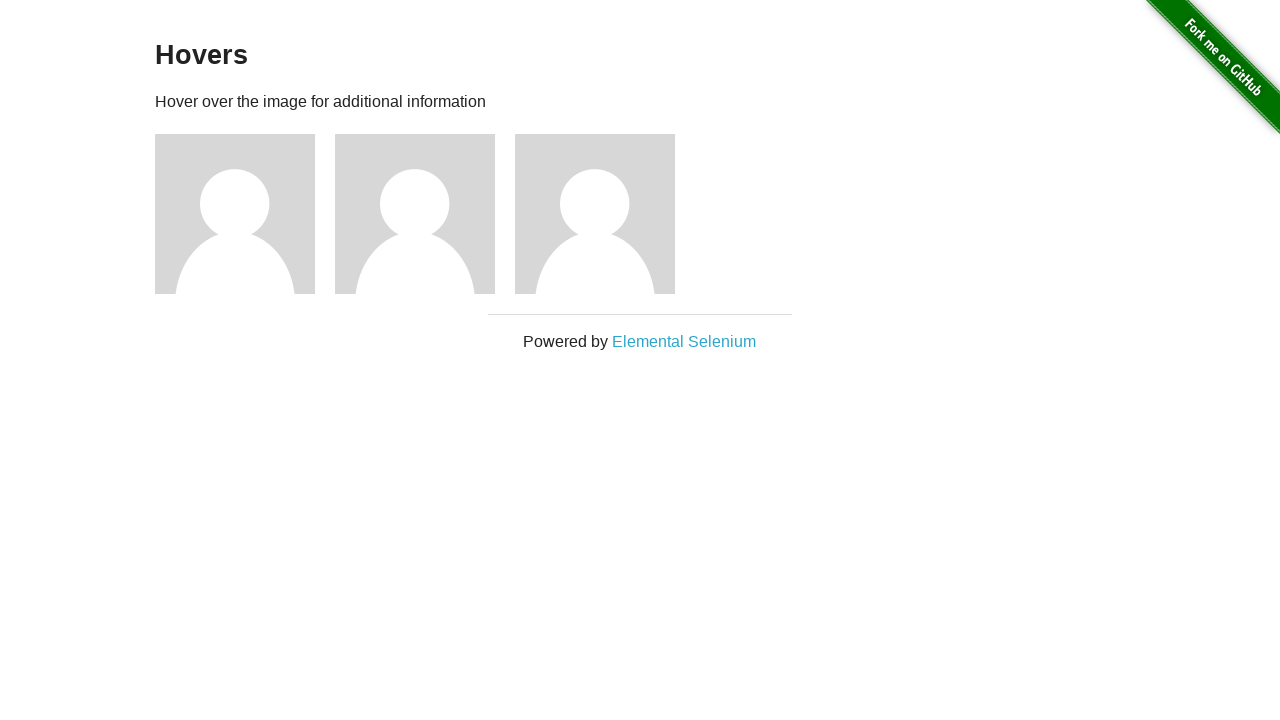

Hovered over profile picture 1 to reveal username at (235, 214) on xpath=//div[@class='figure']/img >> nth=0
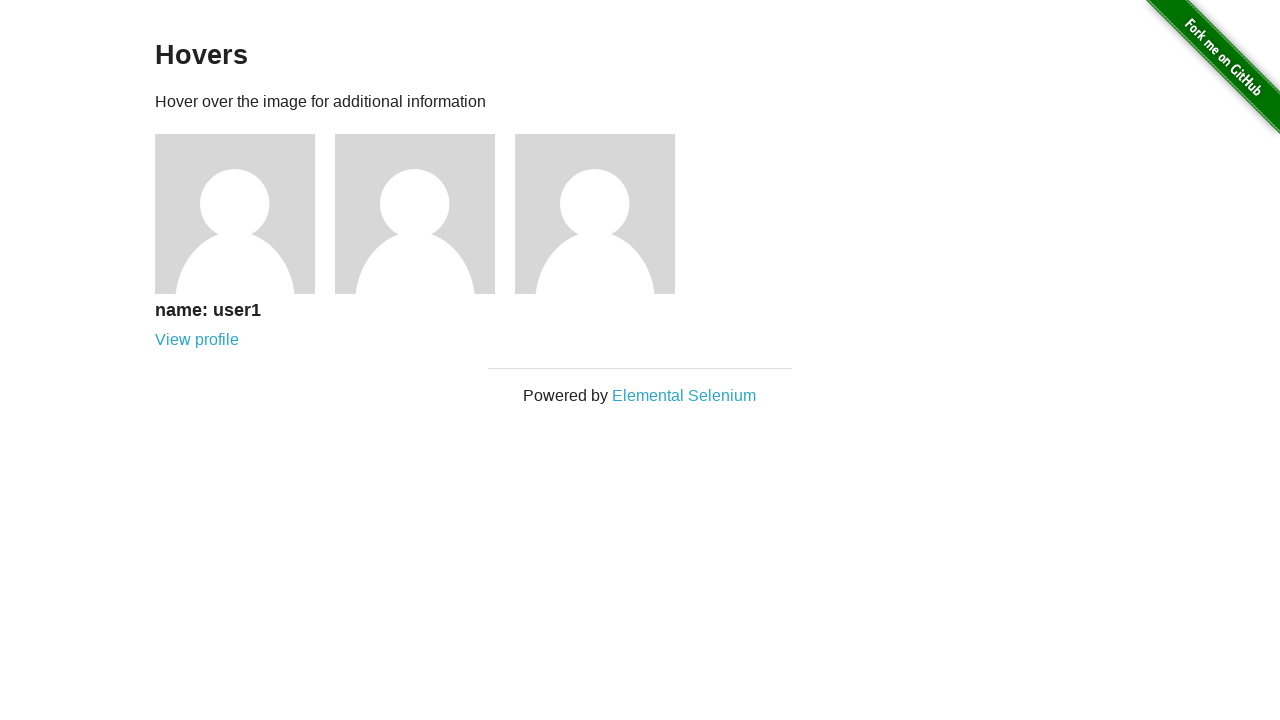

Username 1 became visible after hover
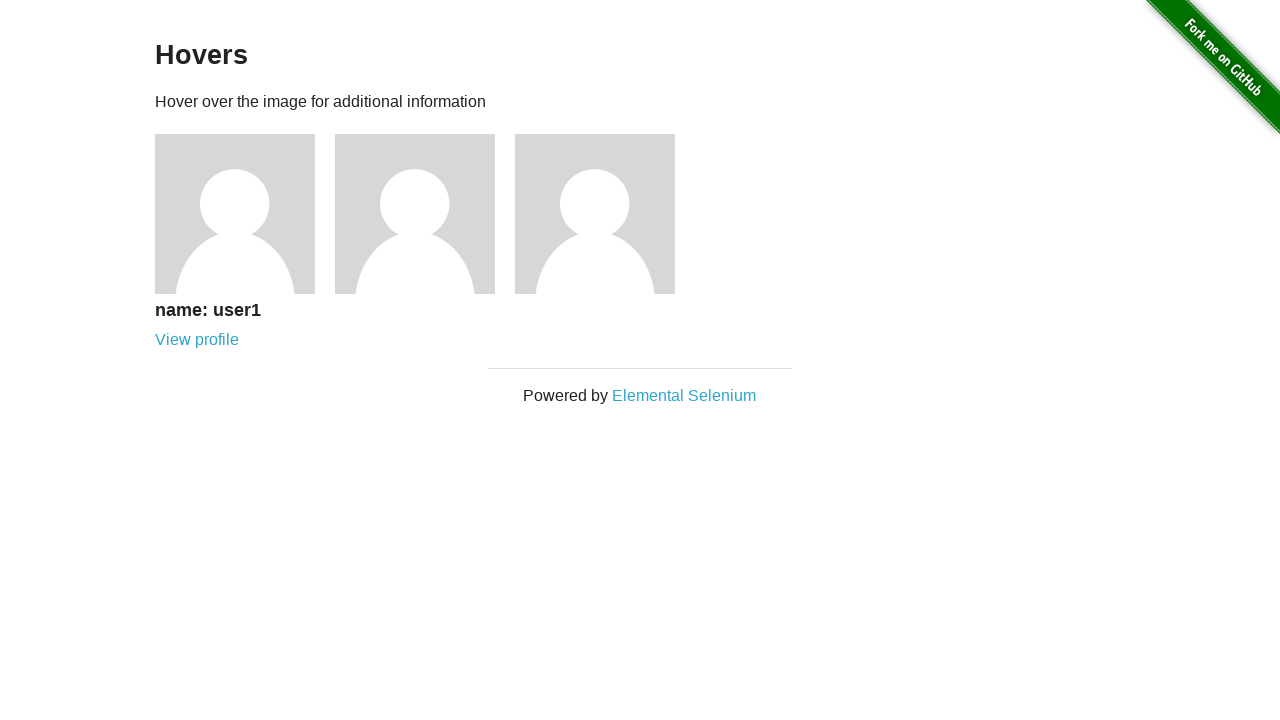

Retrieved username text: name: user1
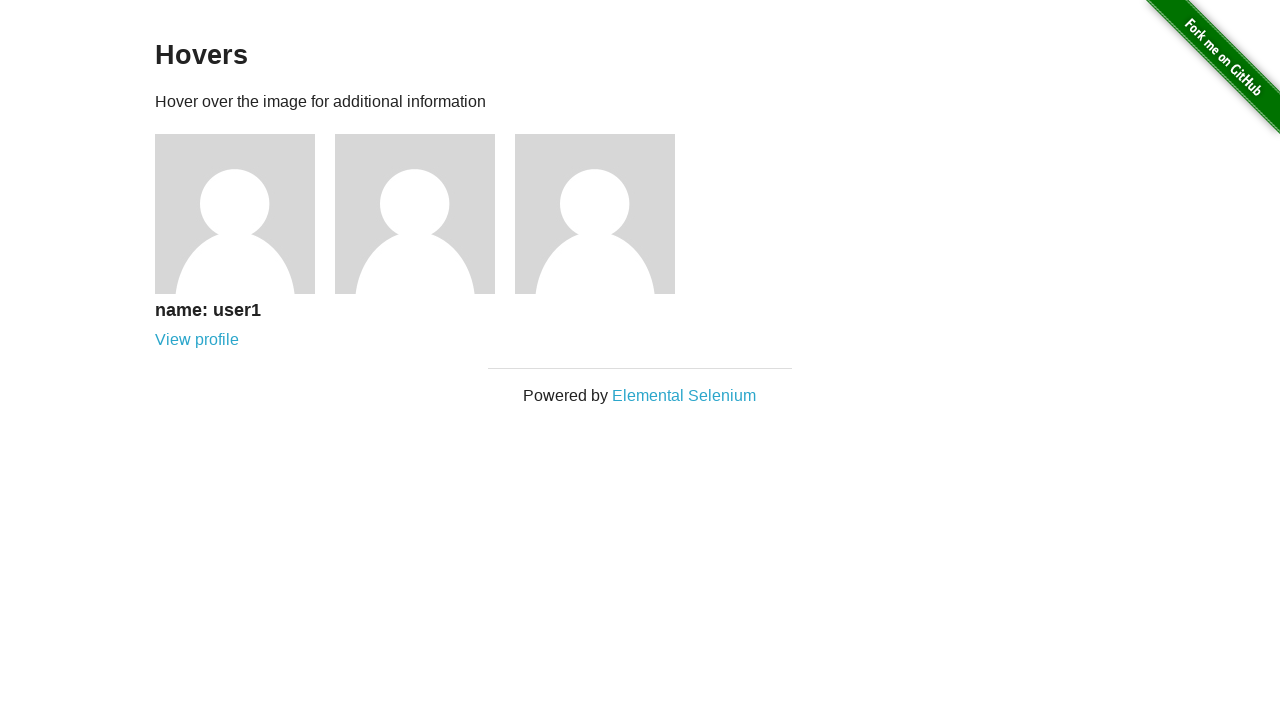

Hovered over profile picture 2 to reveal username at (415, 214) on xpath=//div[@class='figure']/img >> nth=1
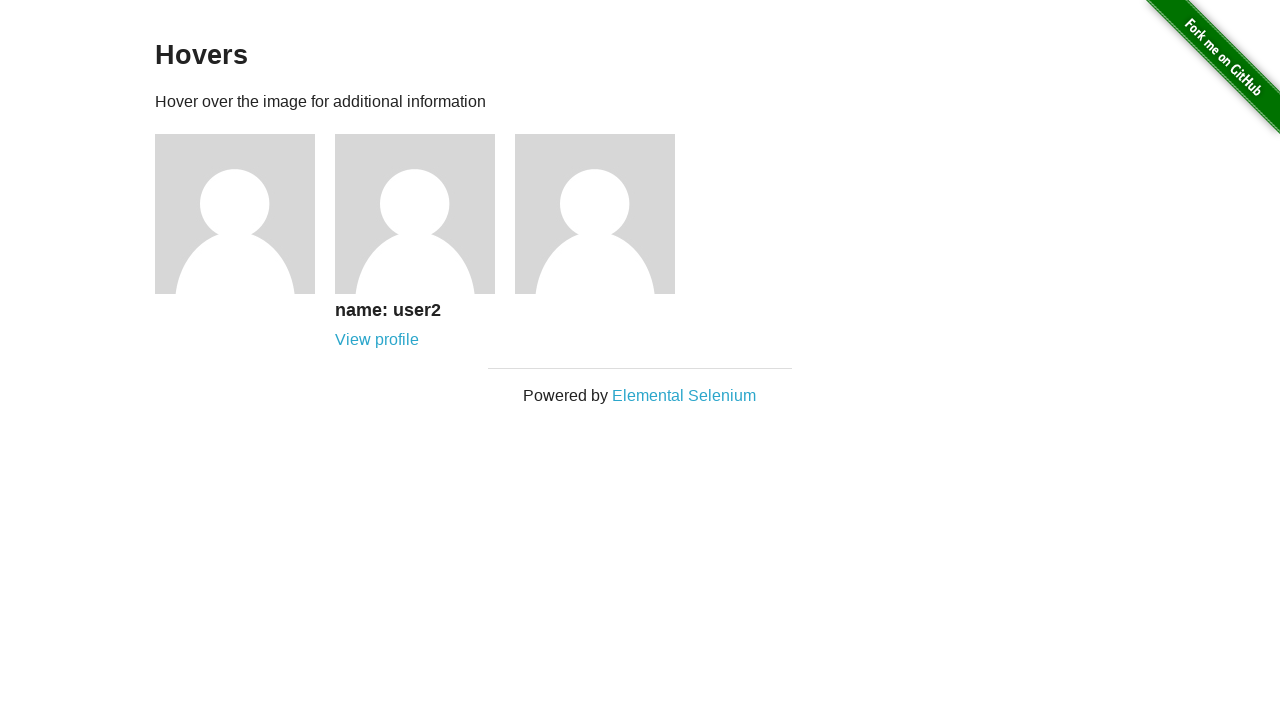

Username 2 became visible after hover
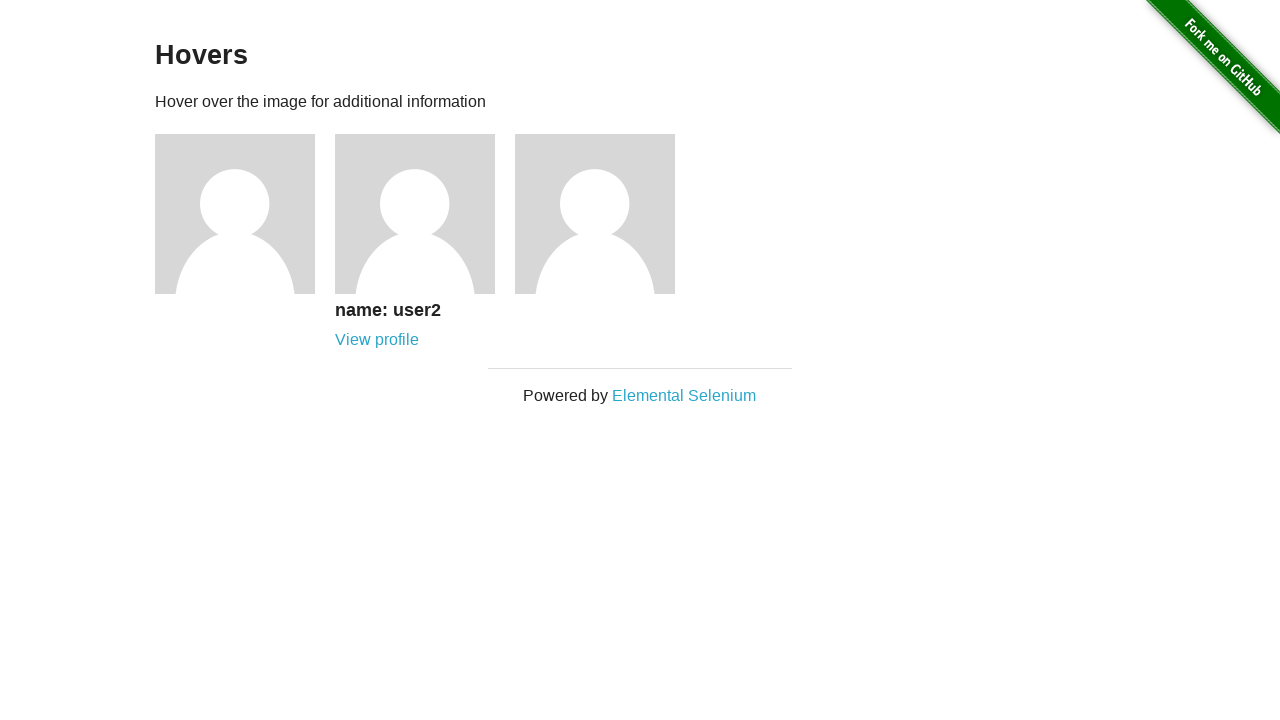

Retrieved username text: name: user2
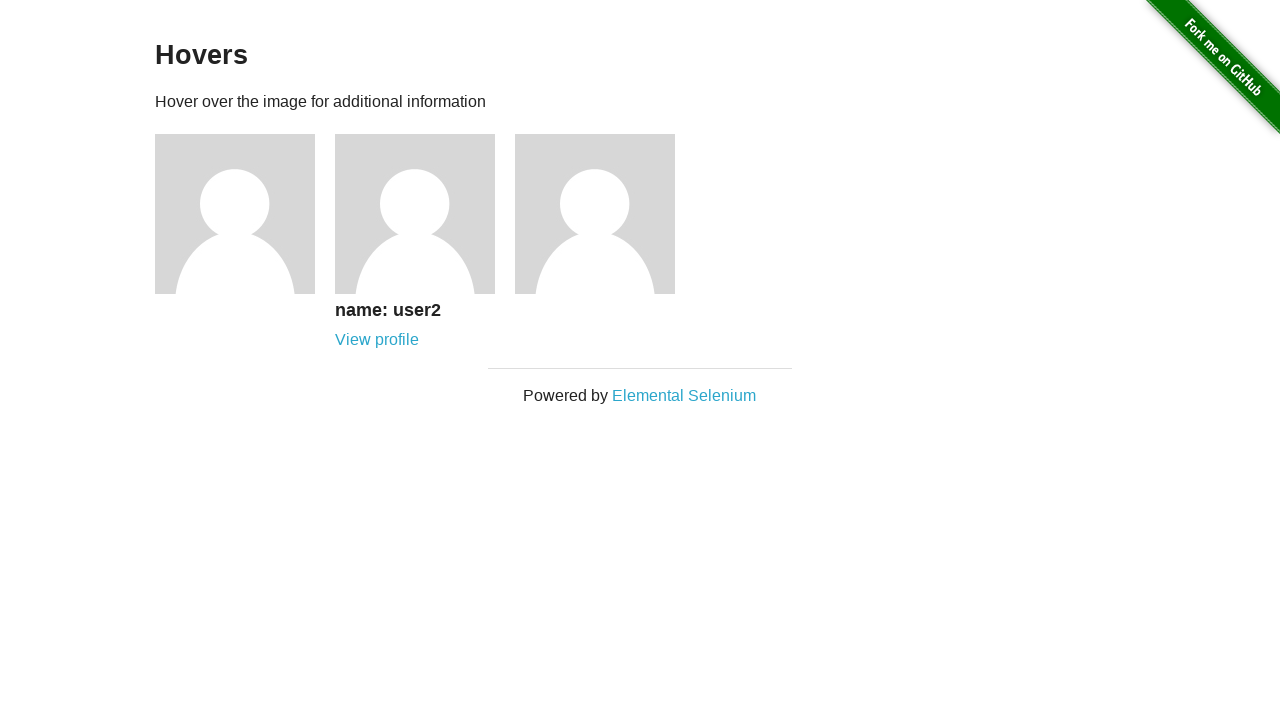

Hovered over profile picture 3 to reveal username at (595, 214) on xpath=//div[@class='figure']/img >> nth=2
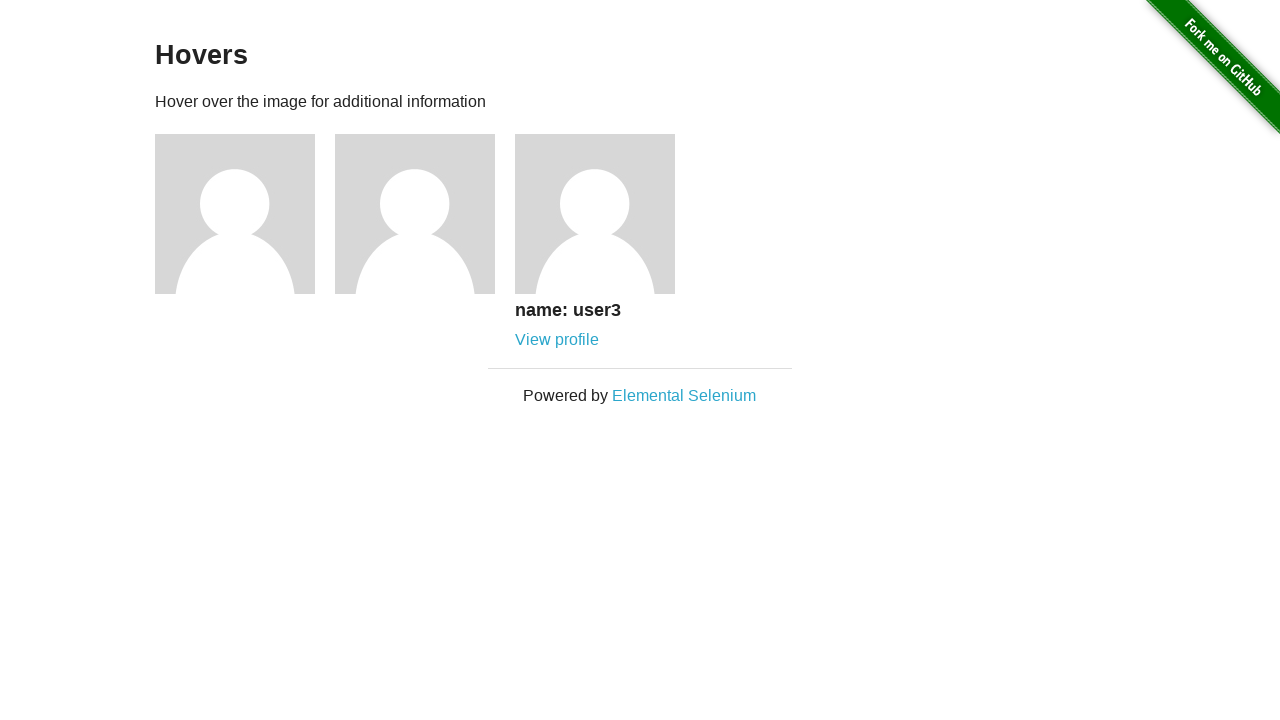

Username 3 became visible after hover
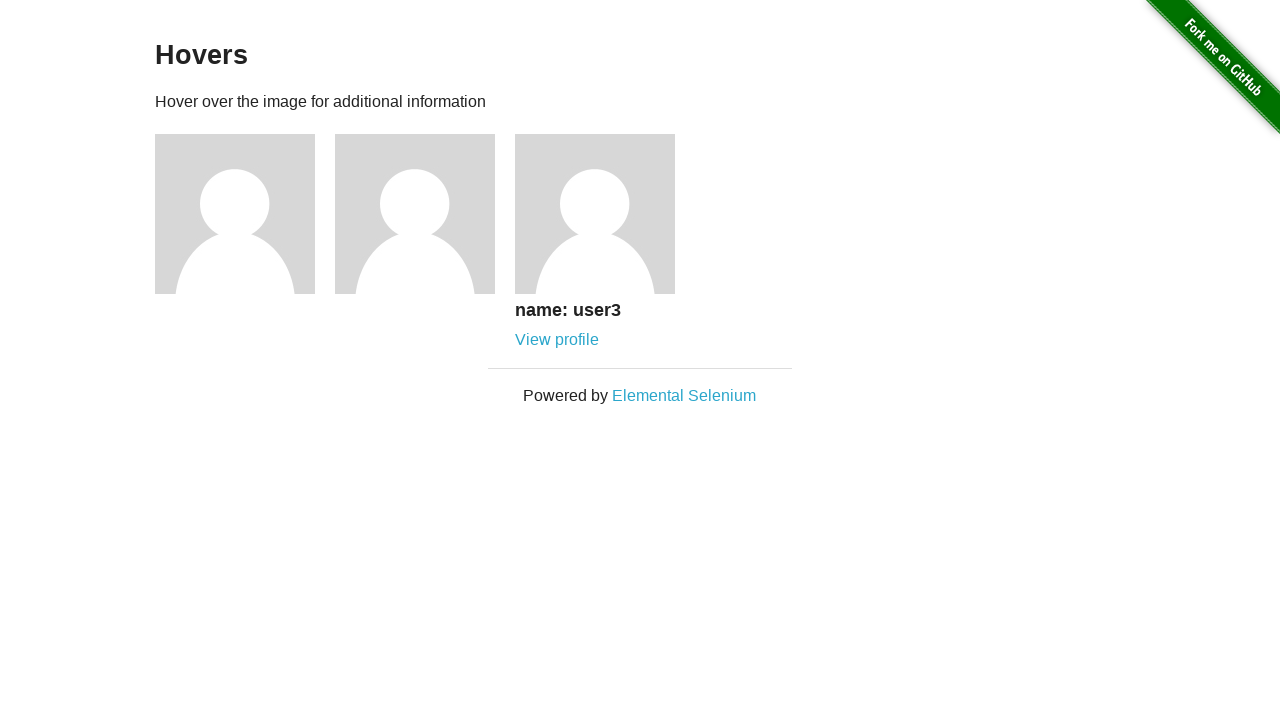

Retrieved username text: name: user3
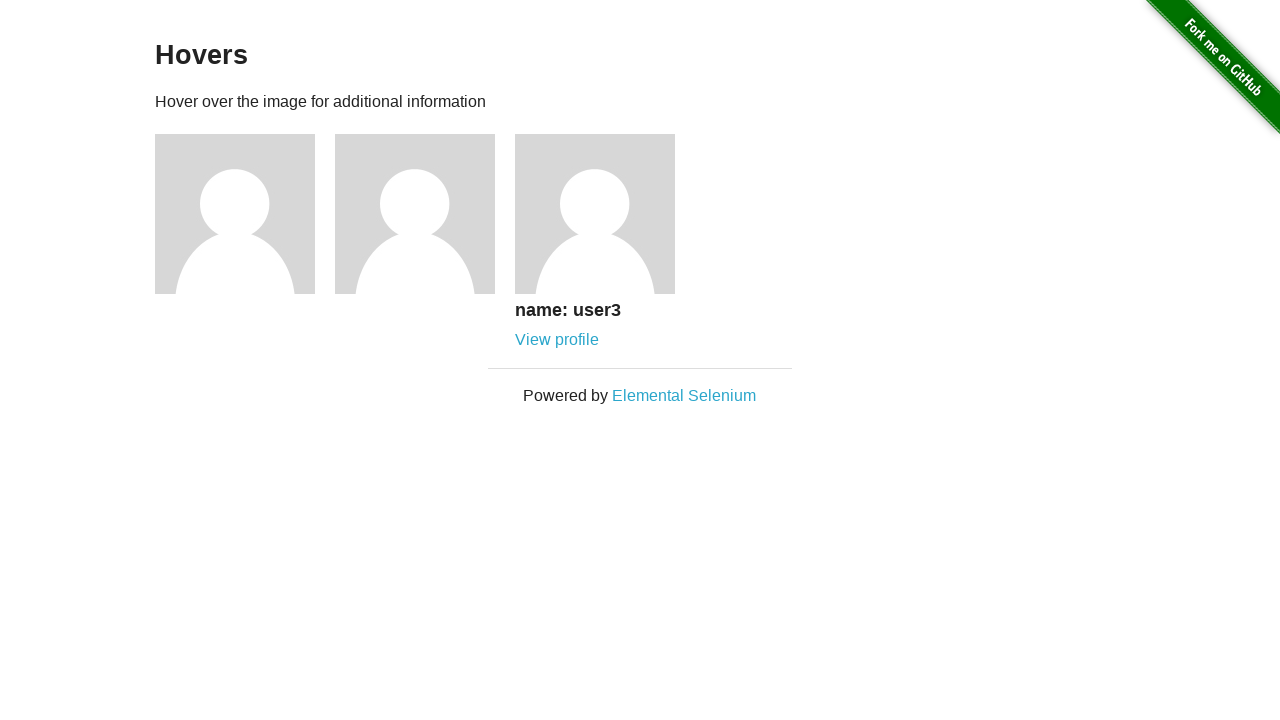

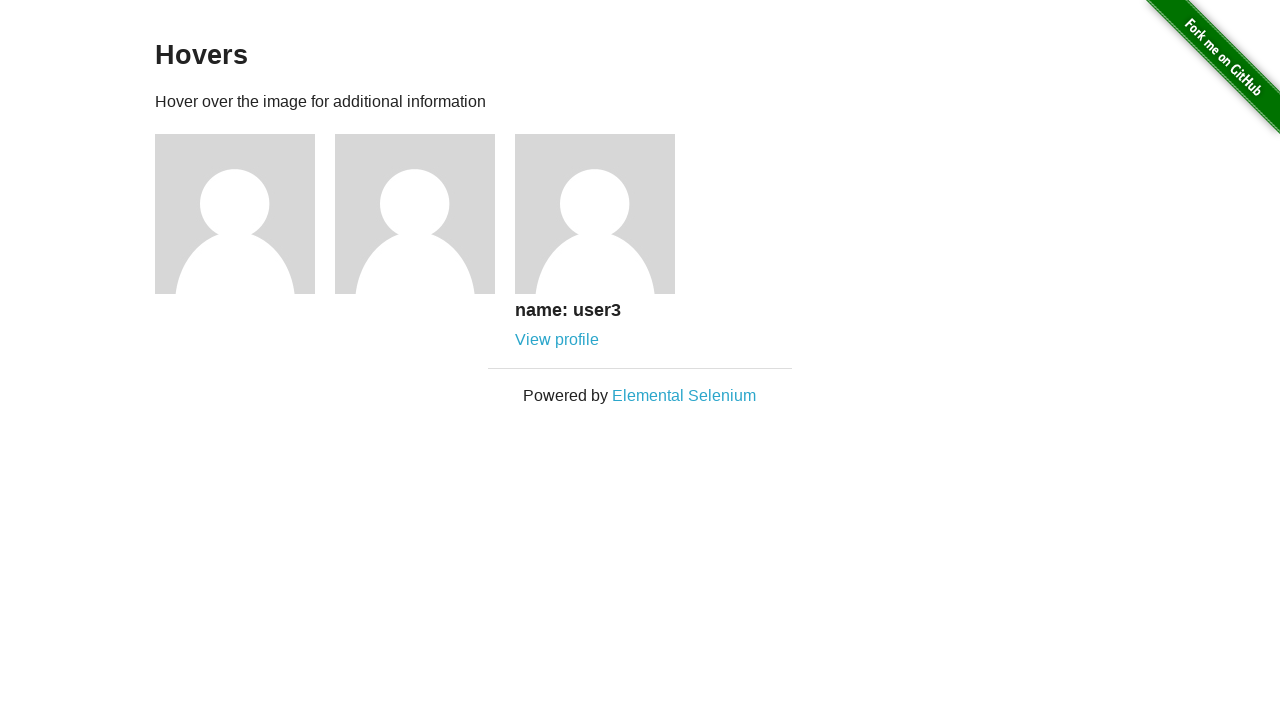